Tests form submission by filling in user name, email, current address, and permanent address fields, then clicking the submit button.

Starting URL: https://demoqa.com/text-box

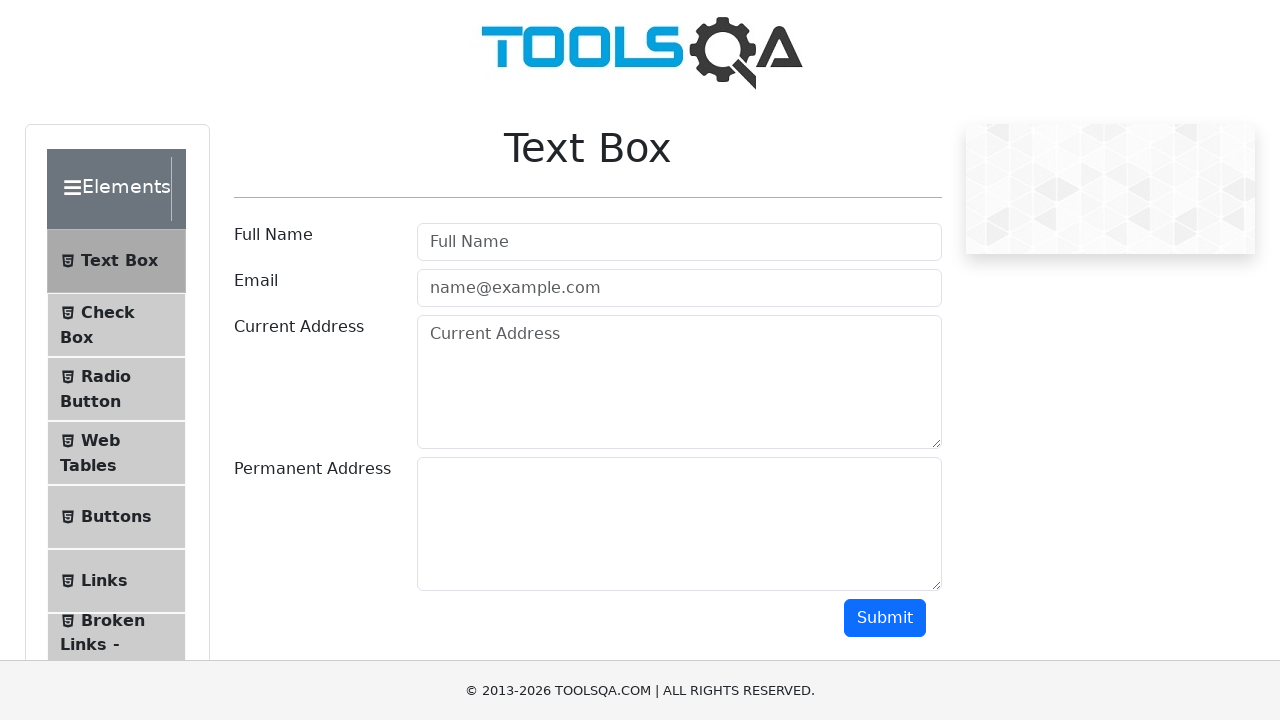

Filled user name field with 'shondi Akter' on #userName
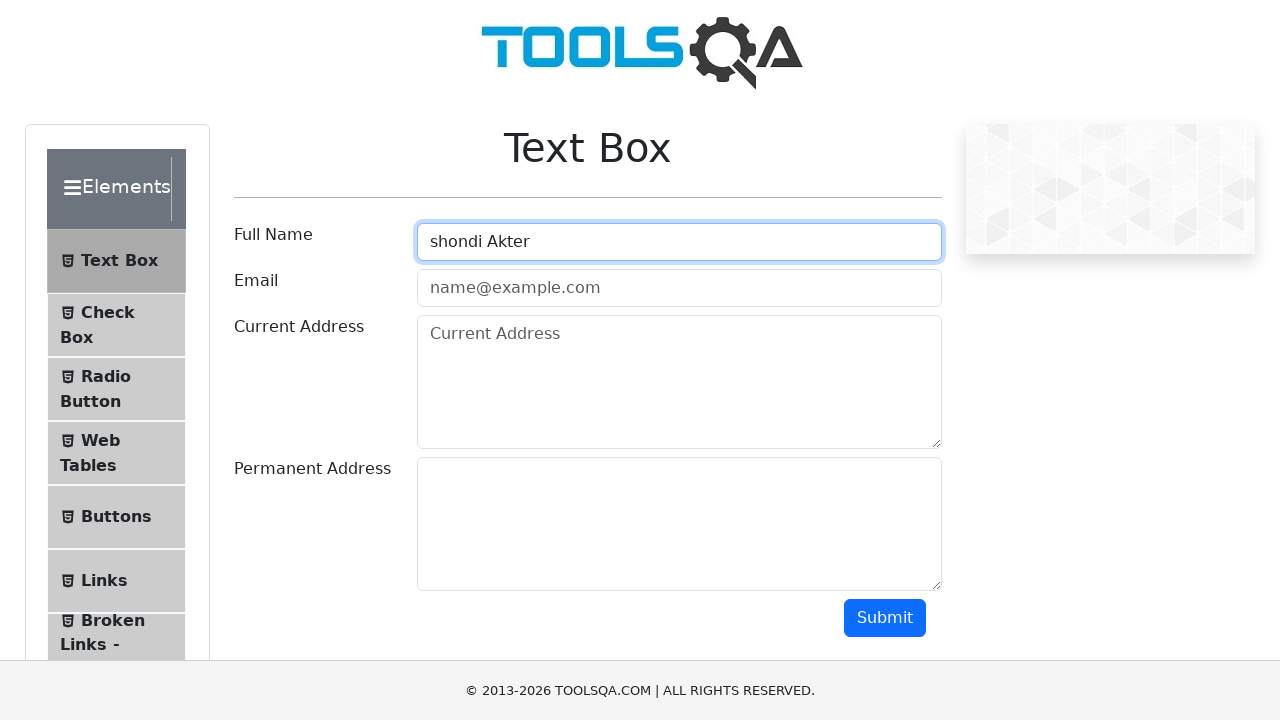

Filled email field with 'shondi@test.com' on #userEmail
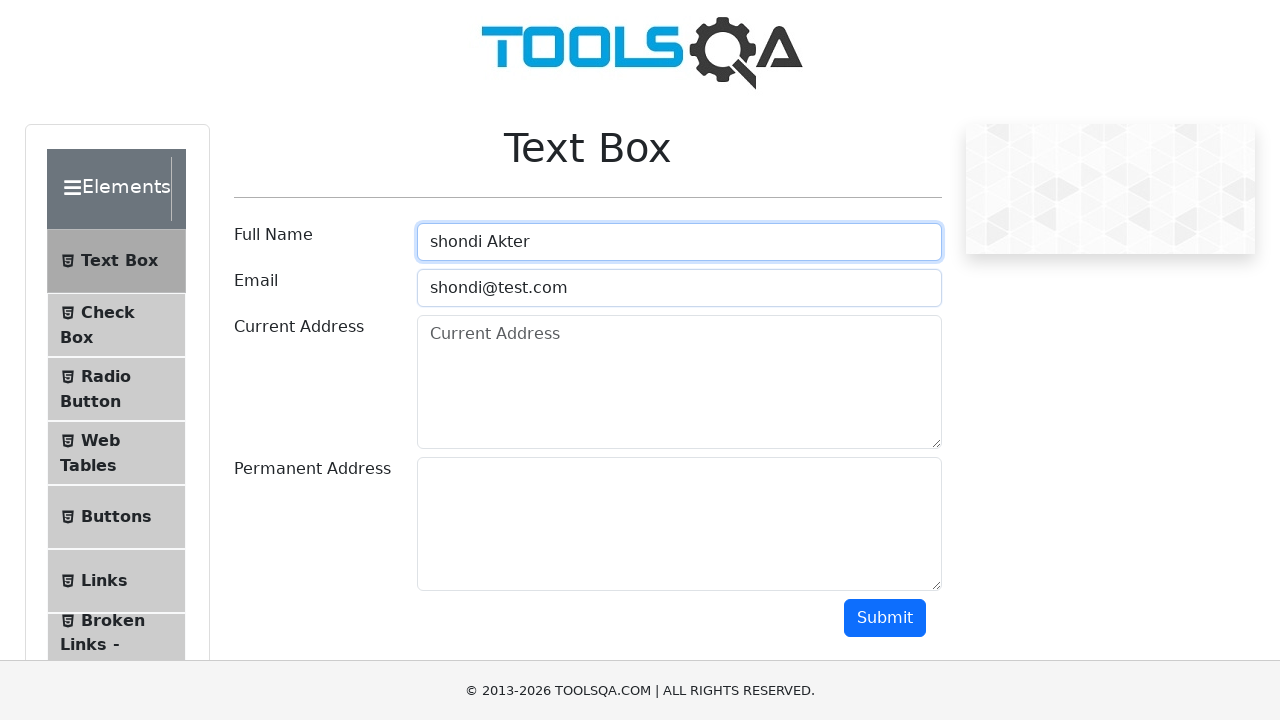

Filled current address field with 'Dhaka, Bangladesh' on #currentAddress
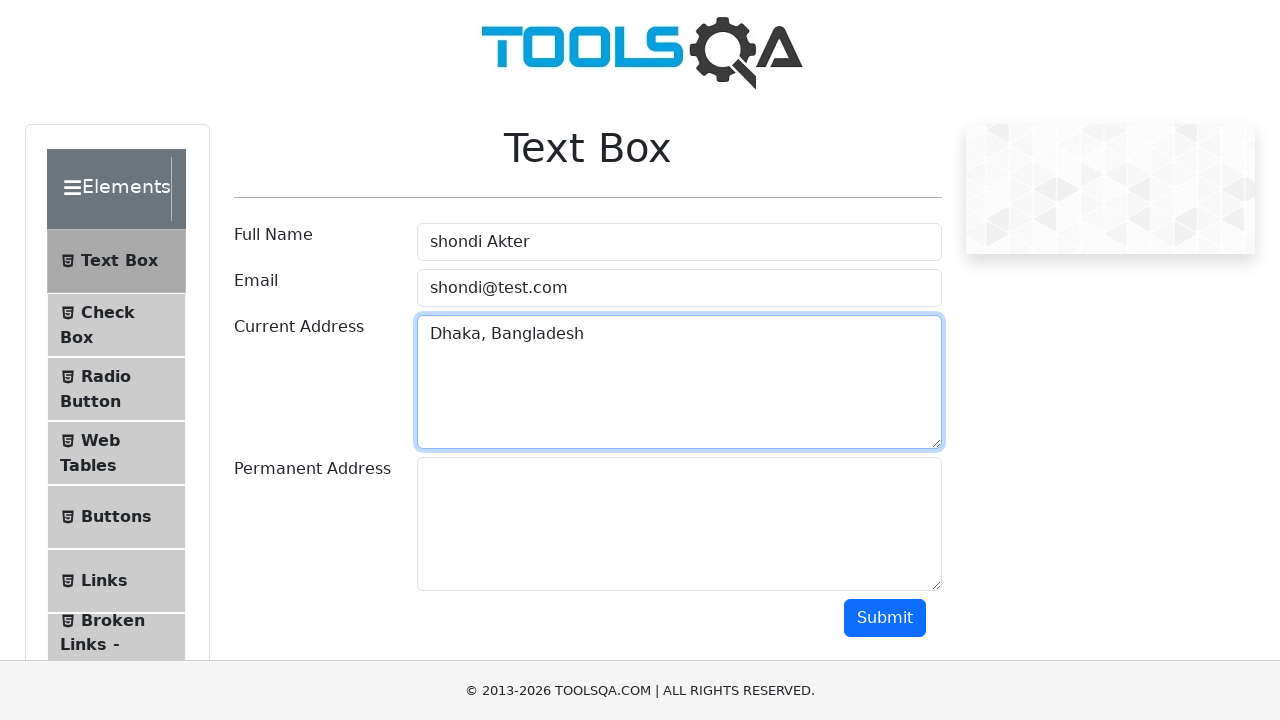

Filled permanent address field with 'Dhaka, Bangladesh' on #permanentAddress
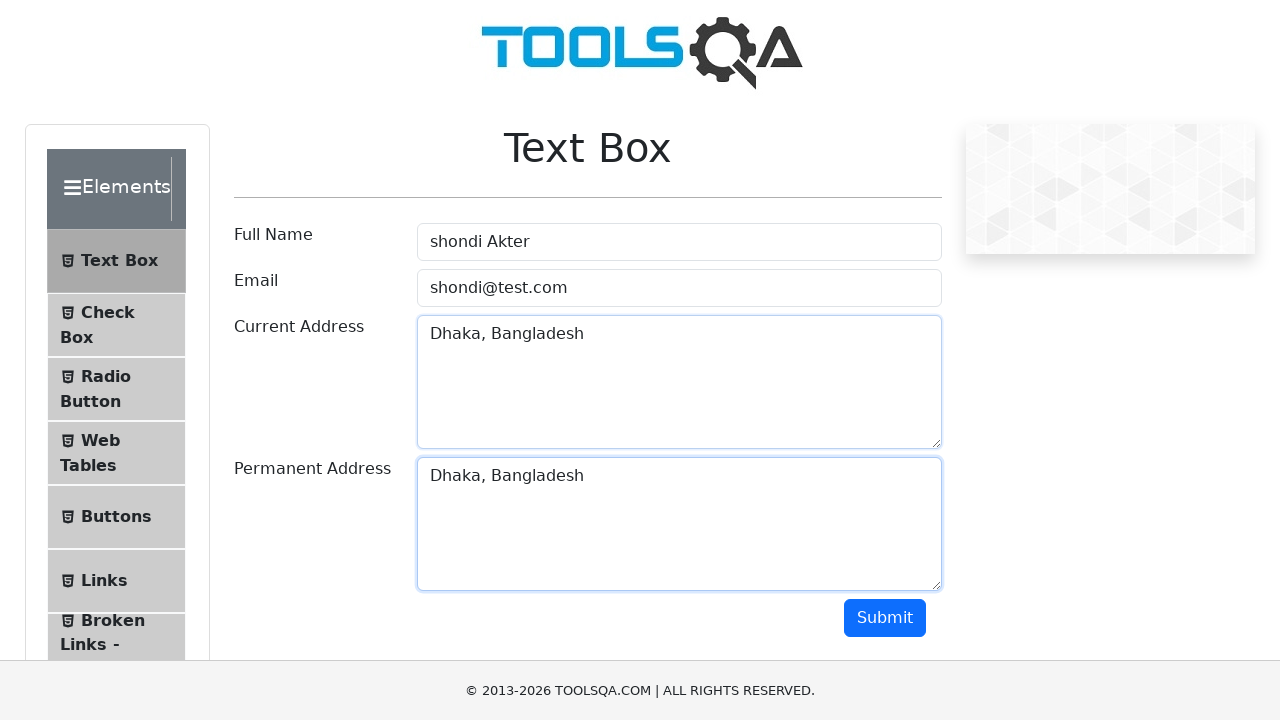

Clicked the submit button to submit the form at (885, 618) on #submit
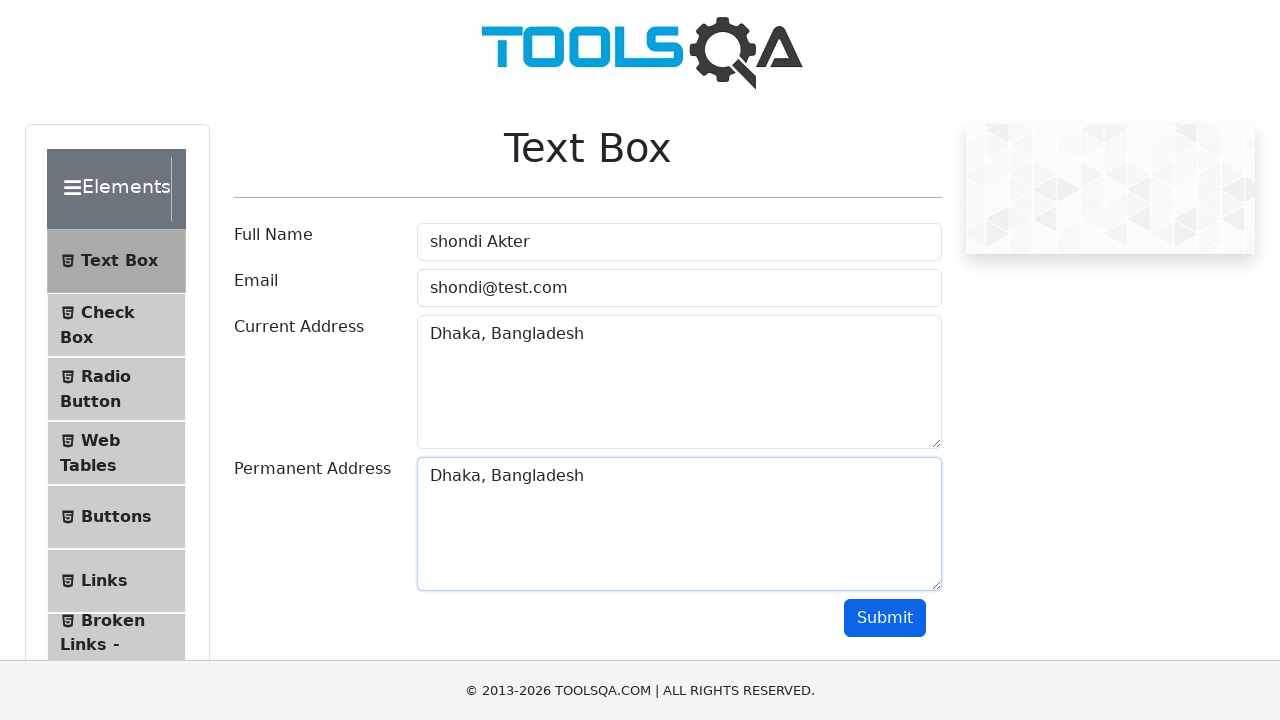

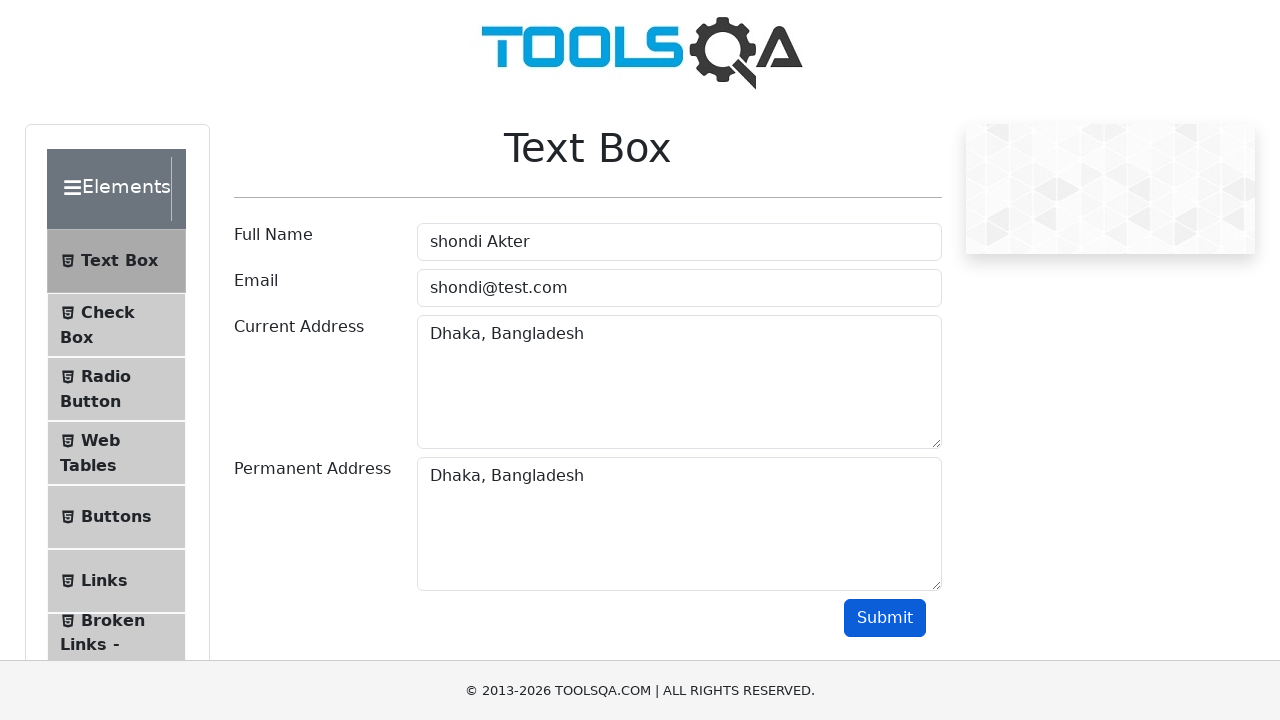